Demonstrates right-click context menu functionality by performing a right-click action on a button element

Starting URL: https://swisnl.github.io/jQuery-contextMenu/demo.html

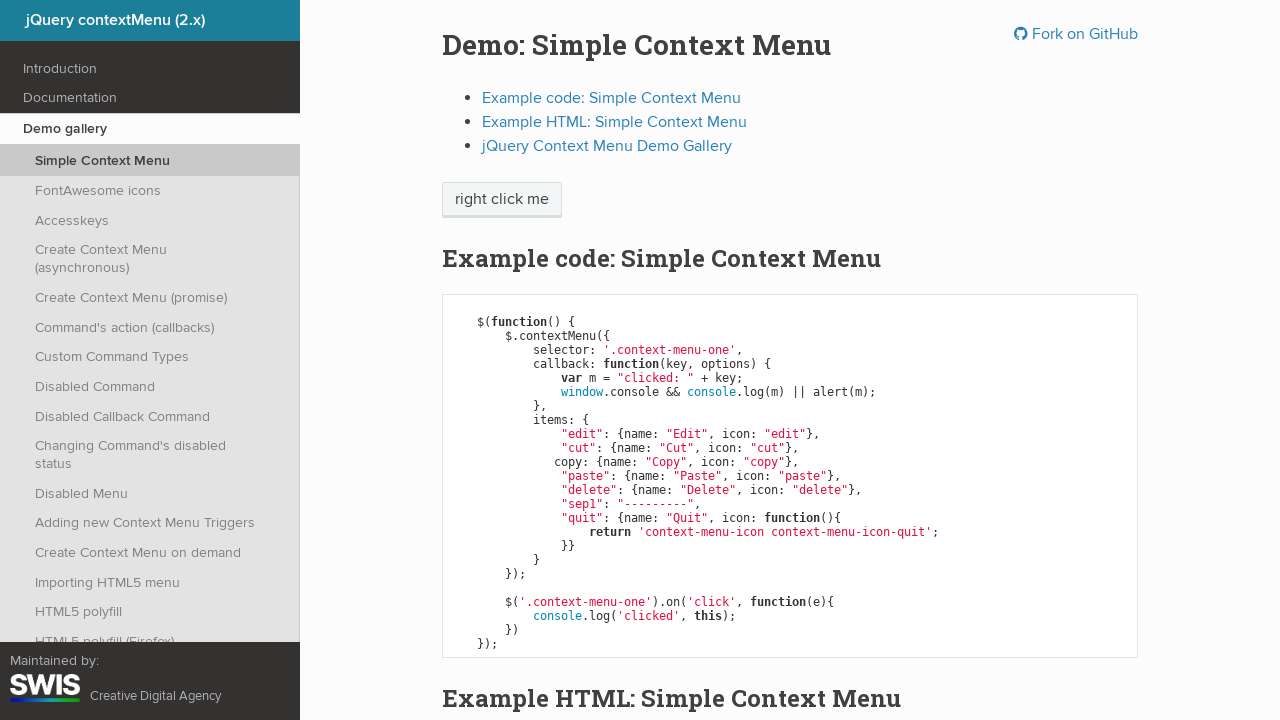

Located the right-click target element
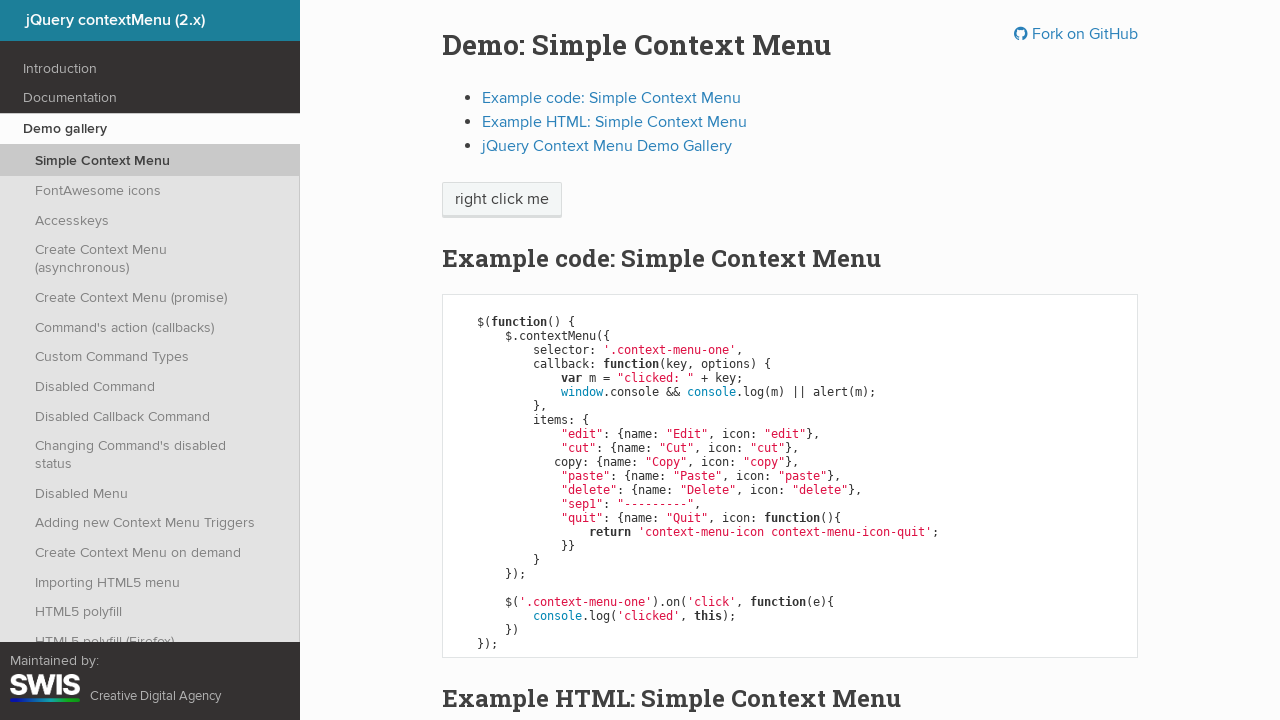

Performed right-click action on the button element at (502, 200) on xpath=//span[@class='context-menu-one btn btn-neutral']
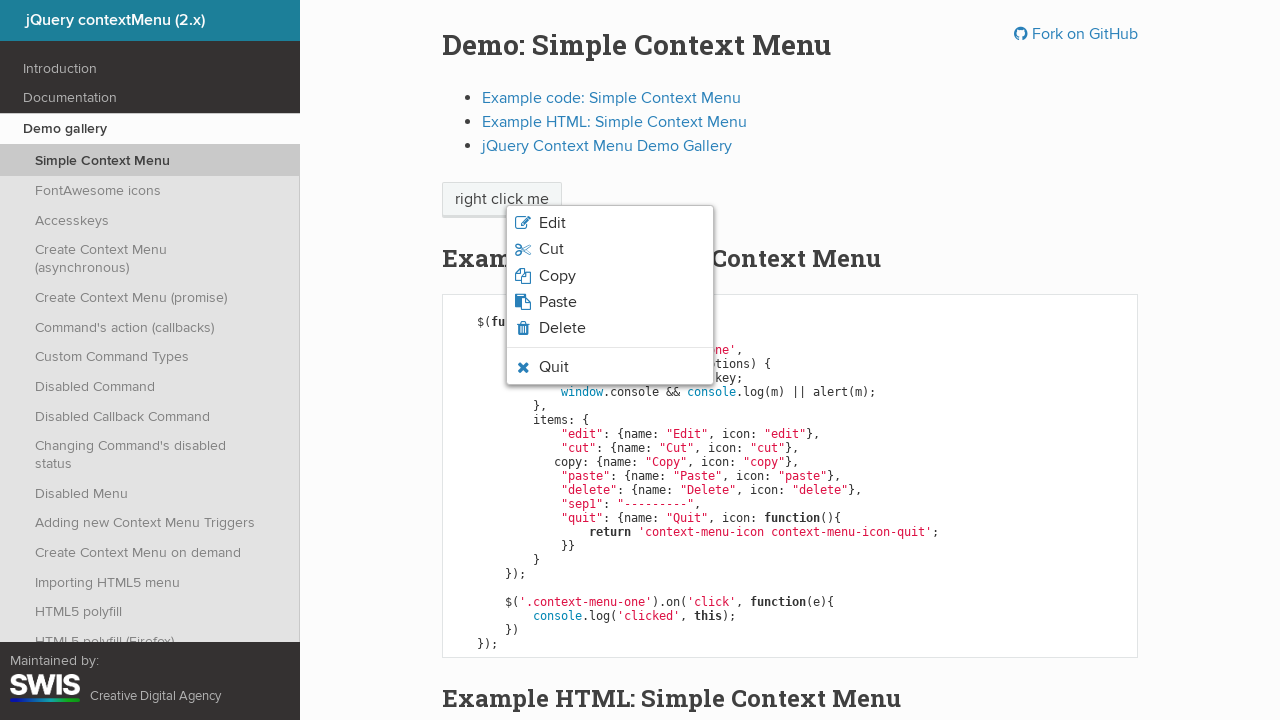

Context menu appeared after right-click
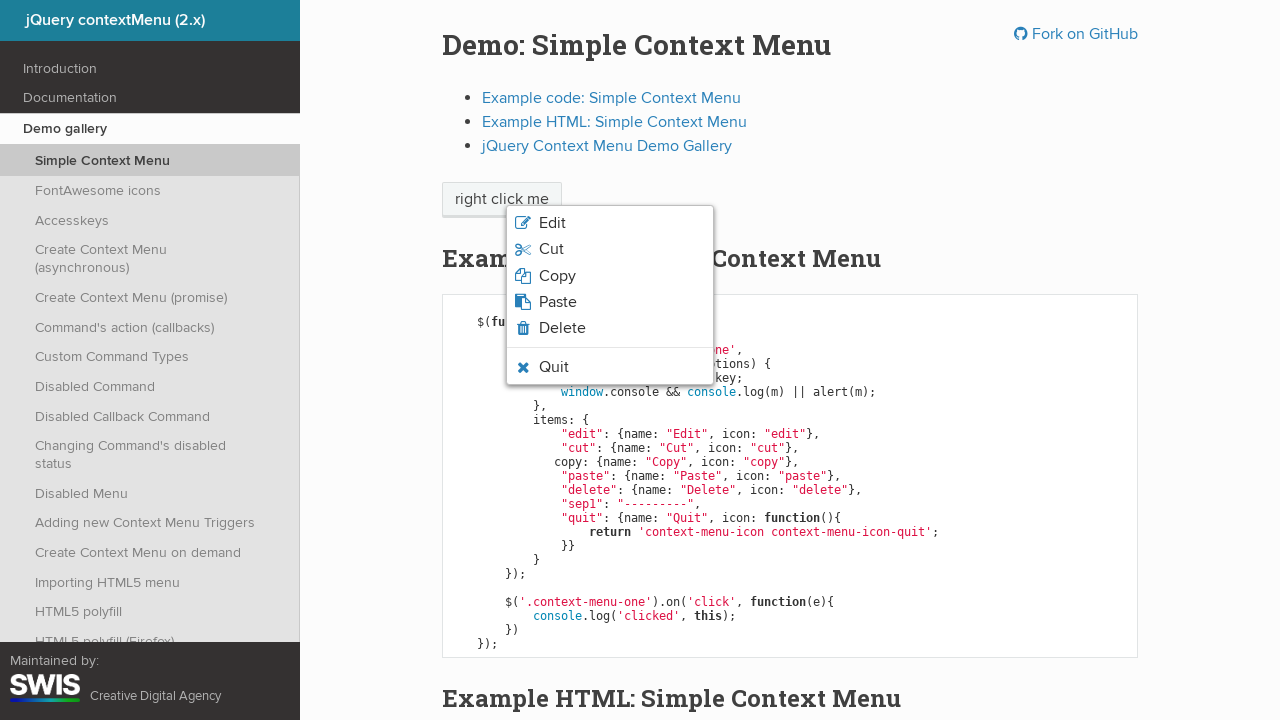

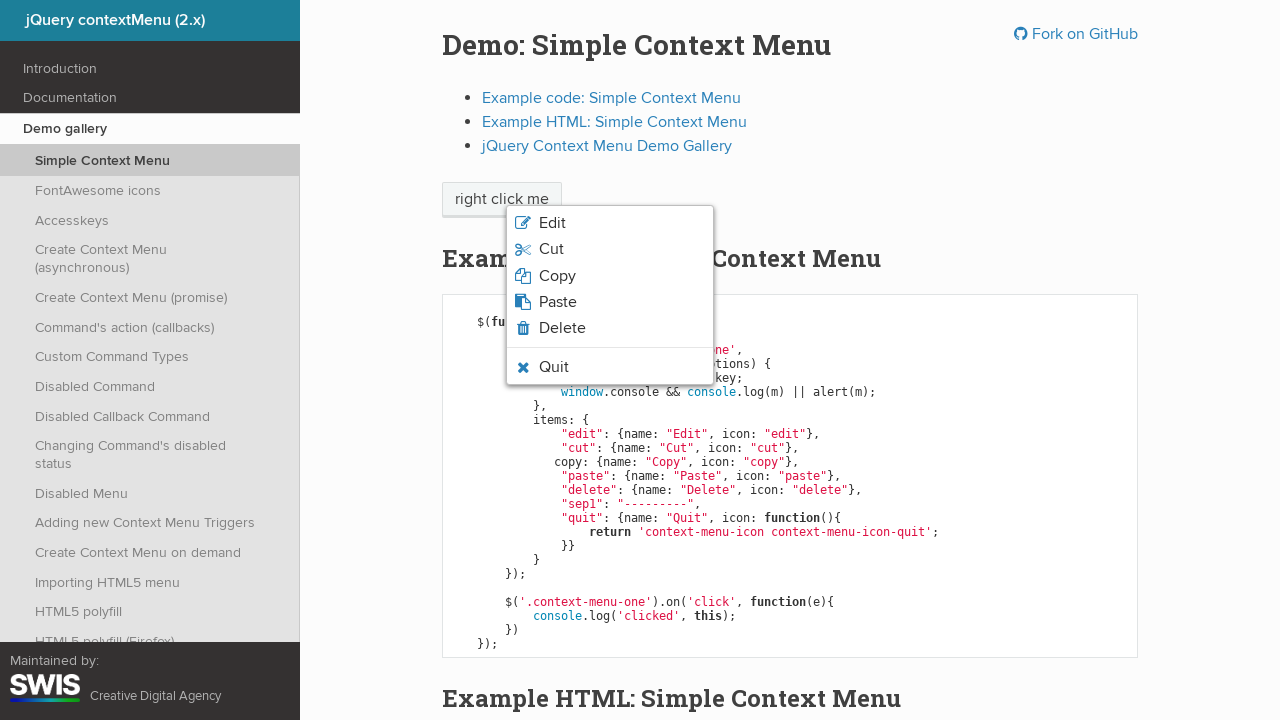